Navigates to W3Schools homepage and locates a specific element (likely a navigation link) using XPath, then highlights it visually

Starting URL: https://www.w3schools.com/

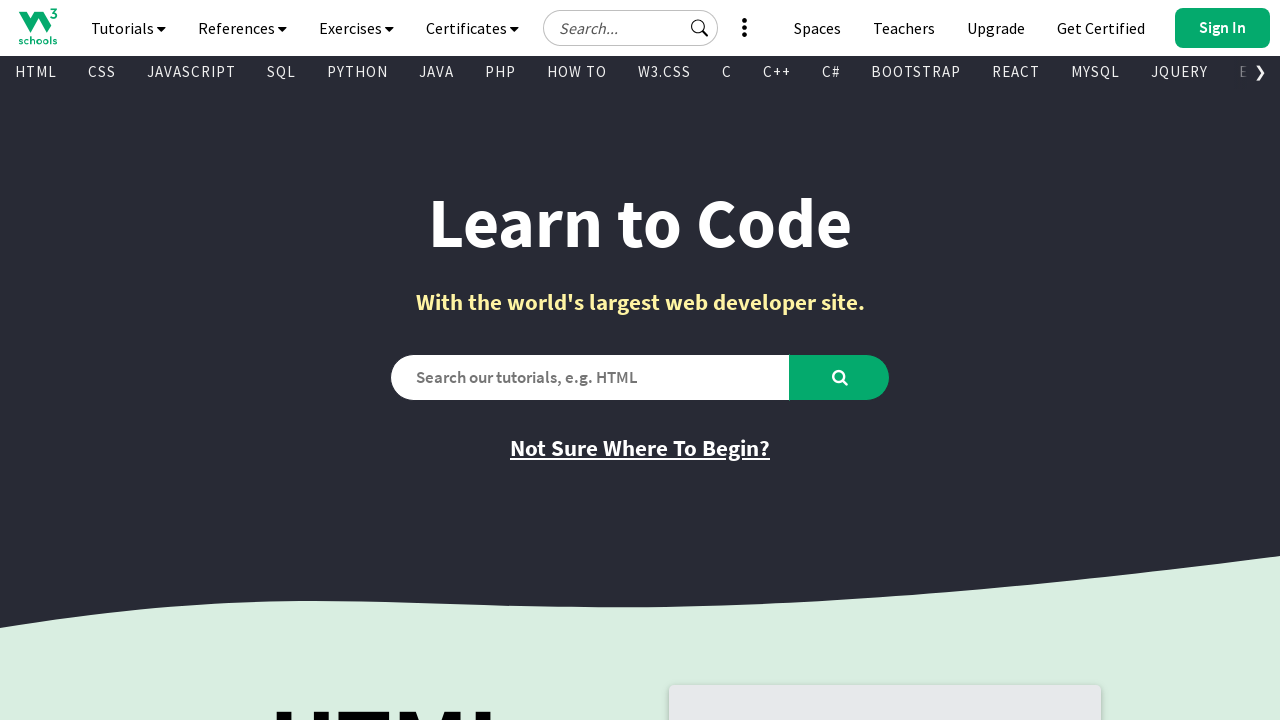

Navigated to W3Schools homepage
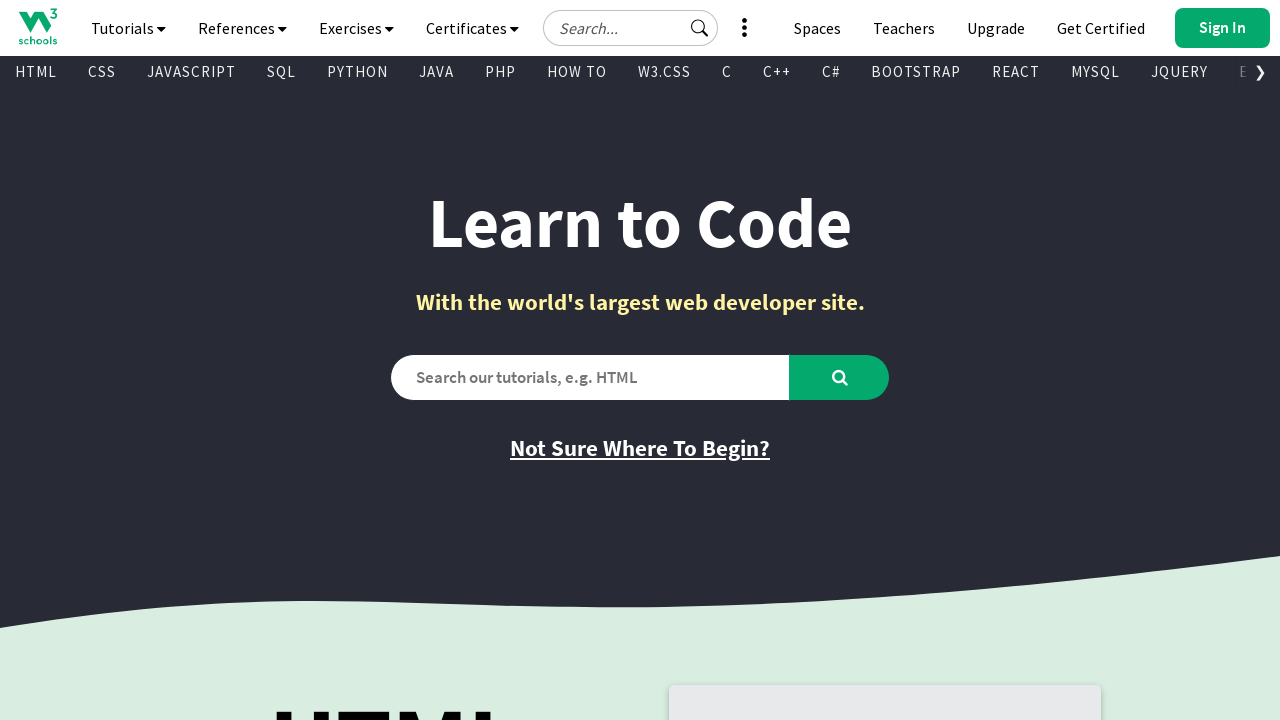

Located target element using XPath
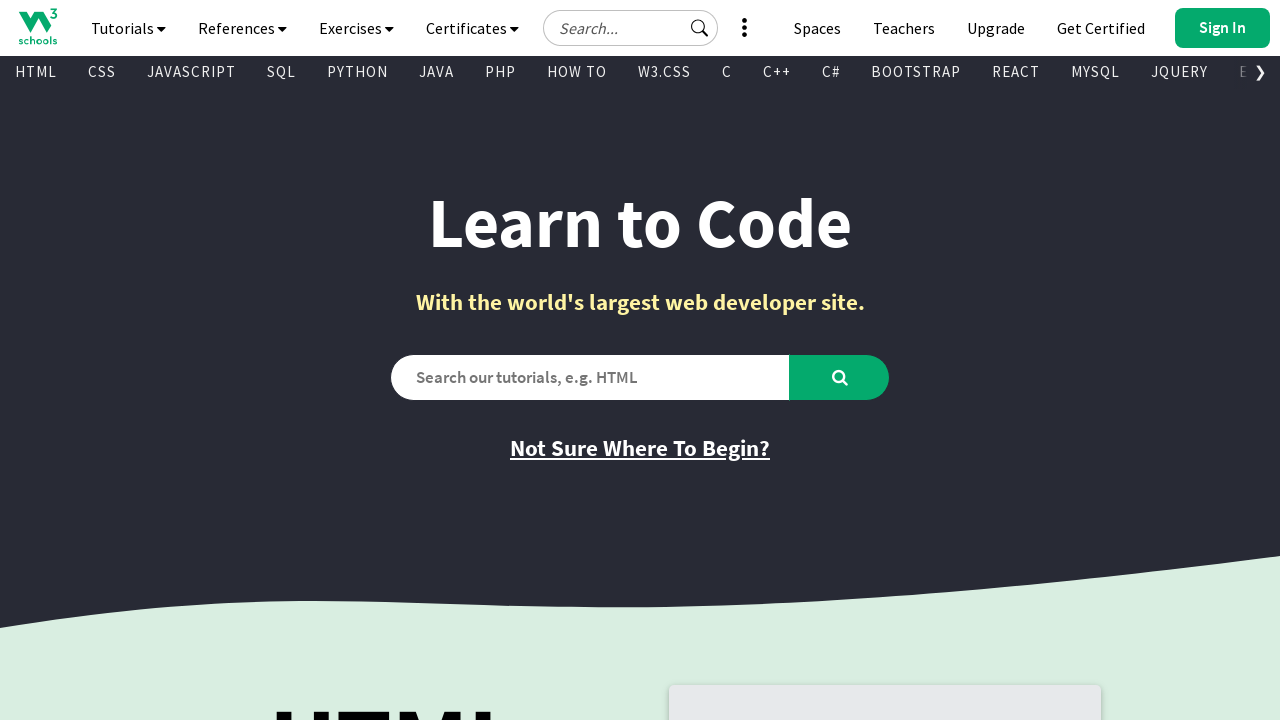

Element became visible
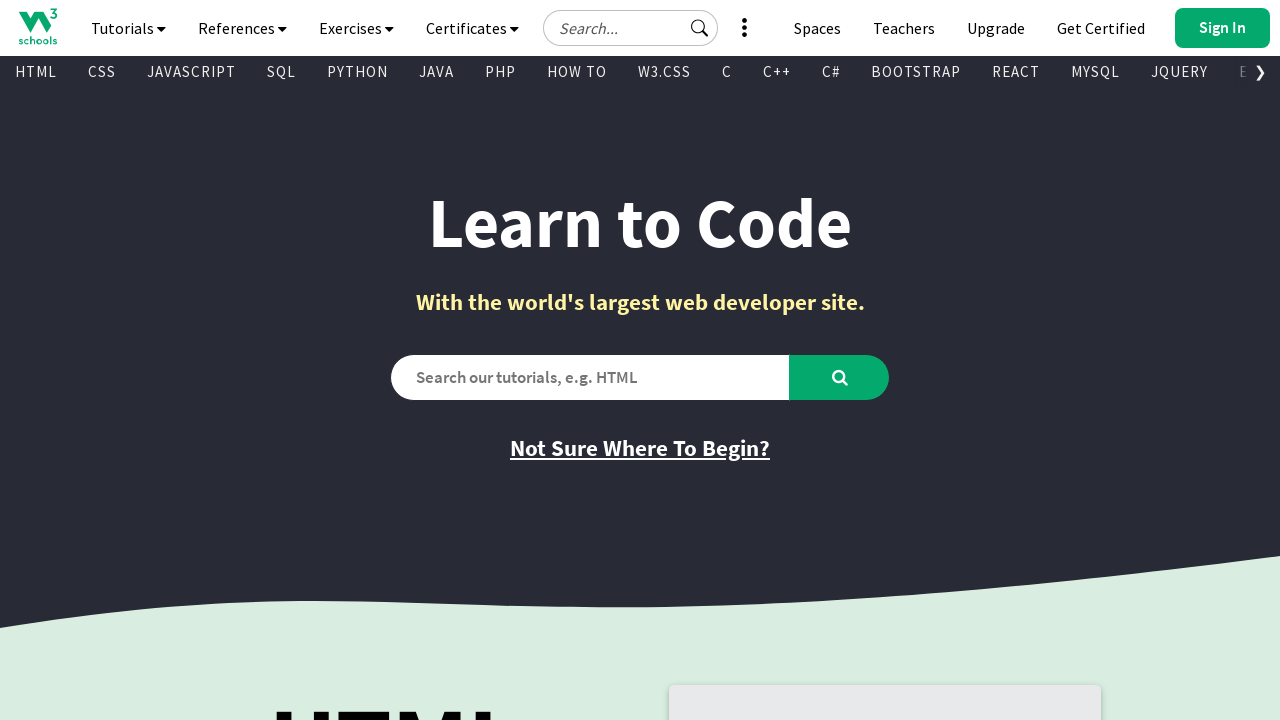

Applied red border and yellow background highlight to element
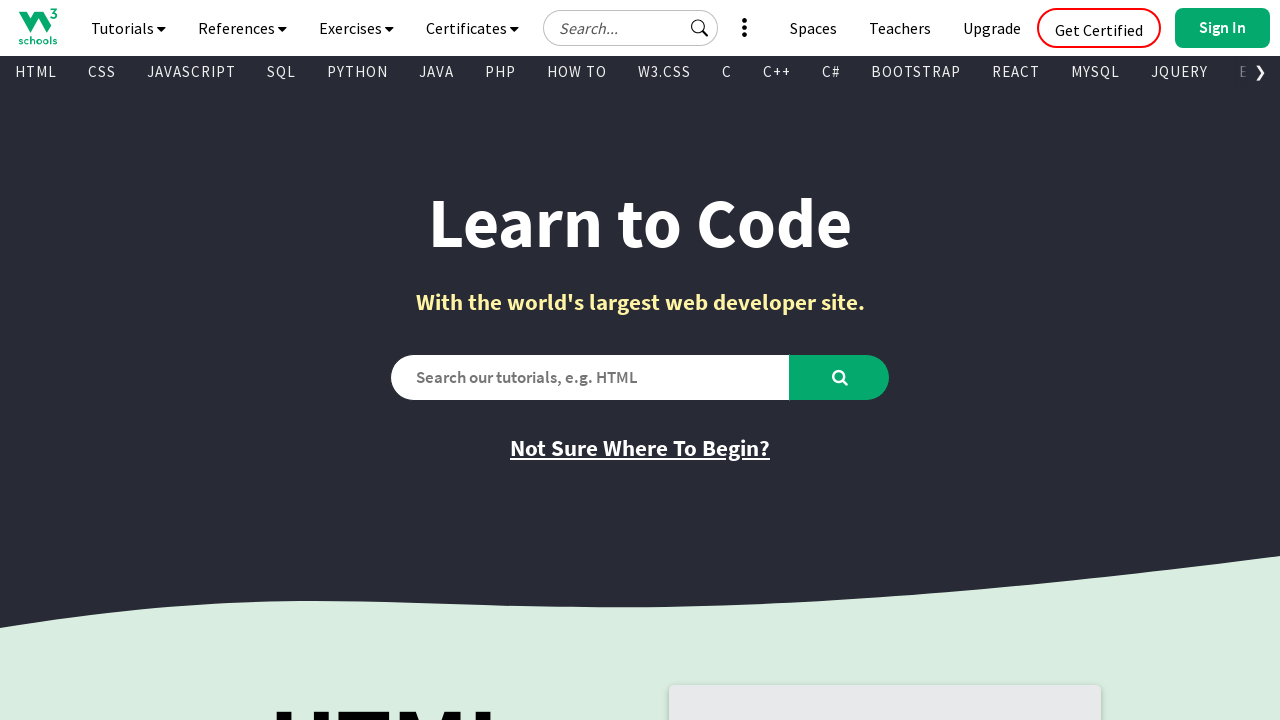

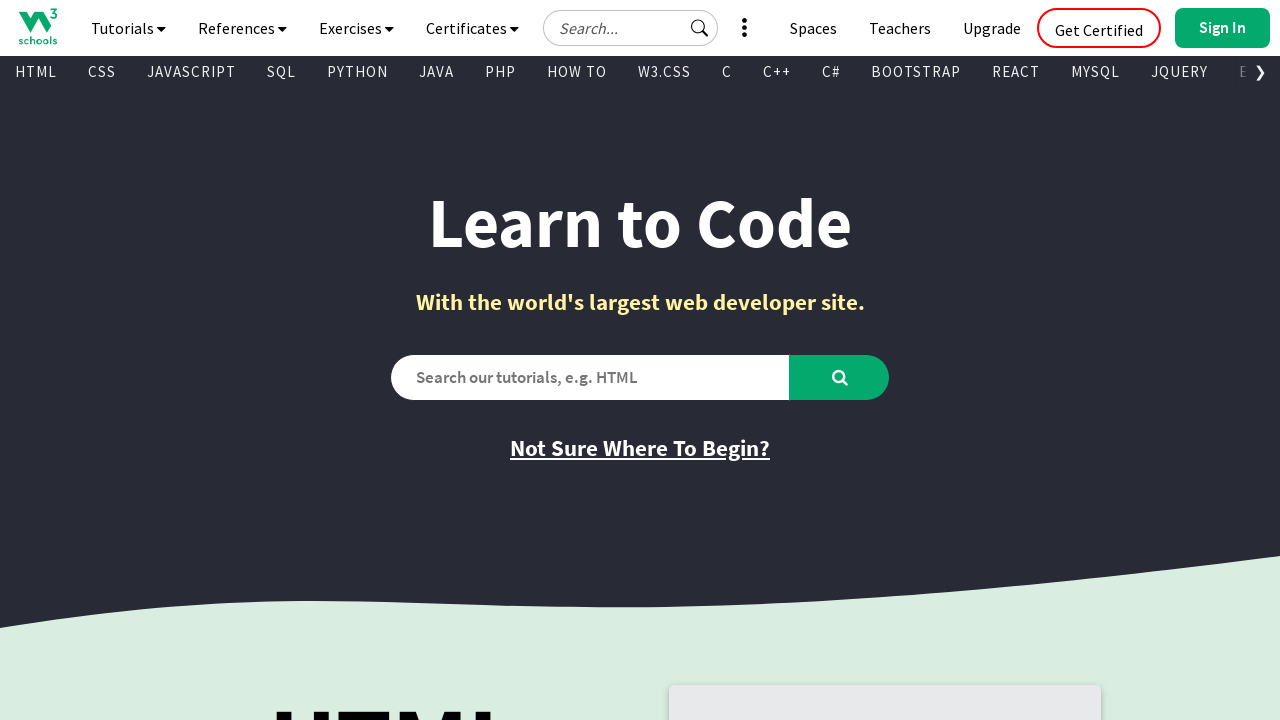